Tests alert handling functionality by hovering over a menu item, navigating to the Alerts page, clicking a button to trigger an alert, and accepting the alert dialog.

Starting URL: http://demo.automationtesting.in/Register.html

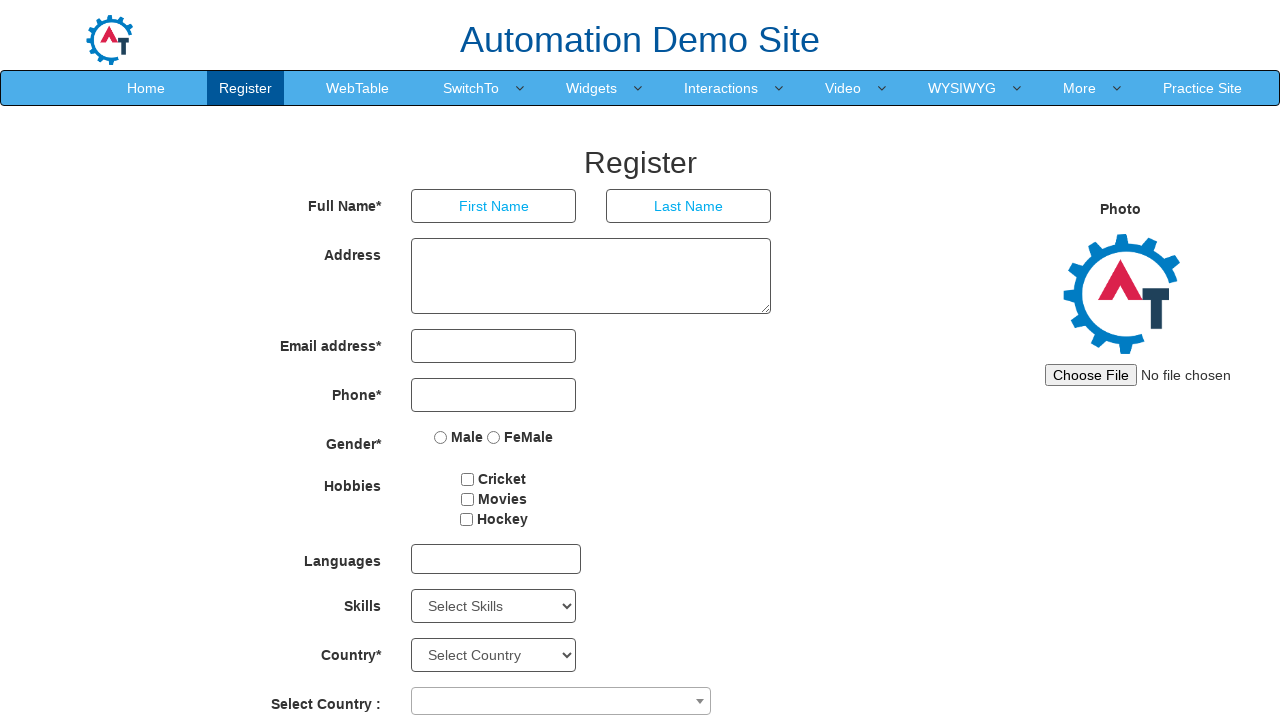

Hovered over 'SwitchTo' menu item at (471, 88) on text=SwitchTo
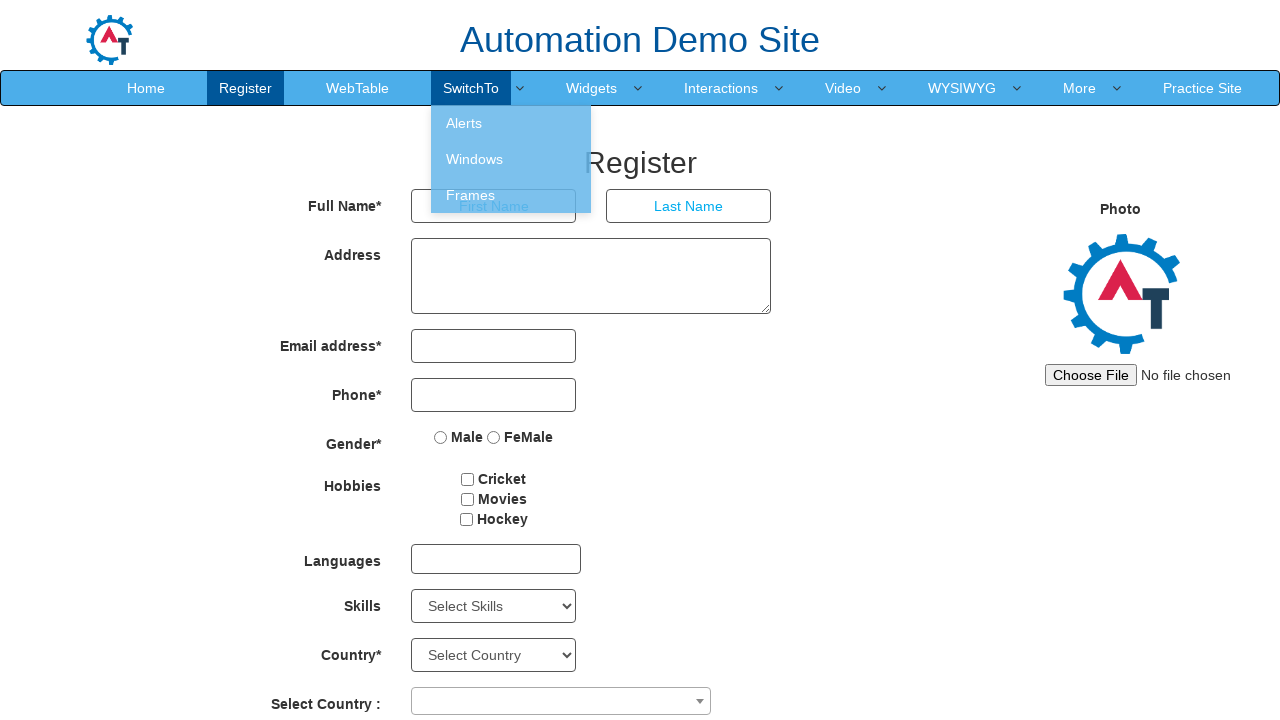

Clicked on 'Alerts' link in dropdown menu at (511, 123) on text=Alerts
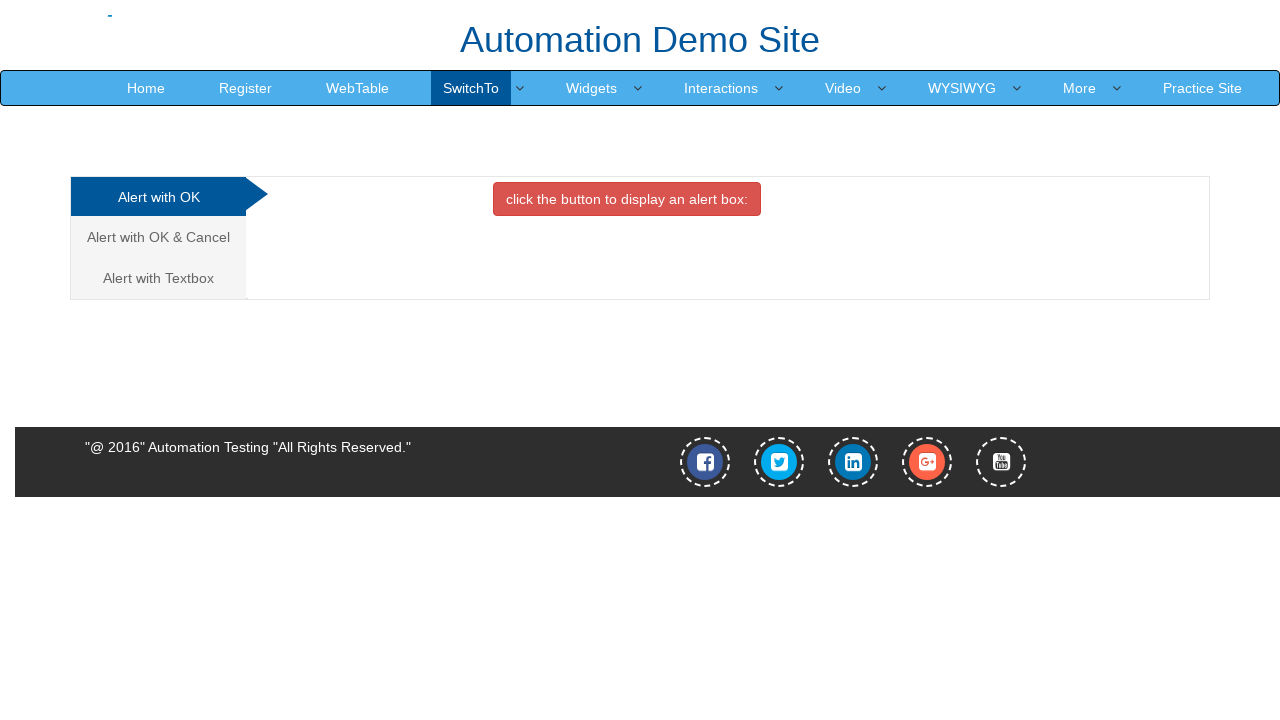

Alert button loaded on page
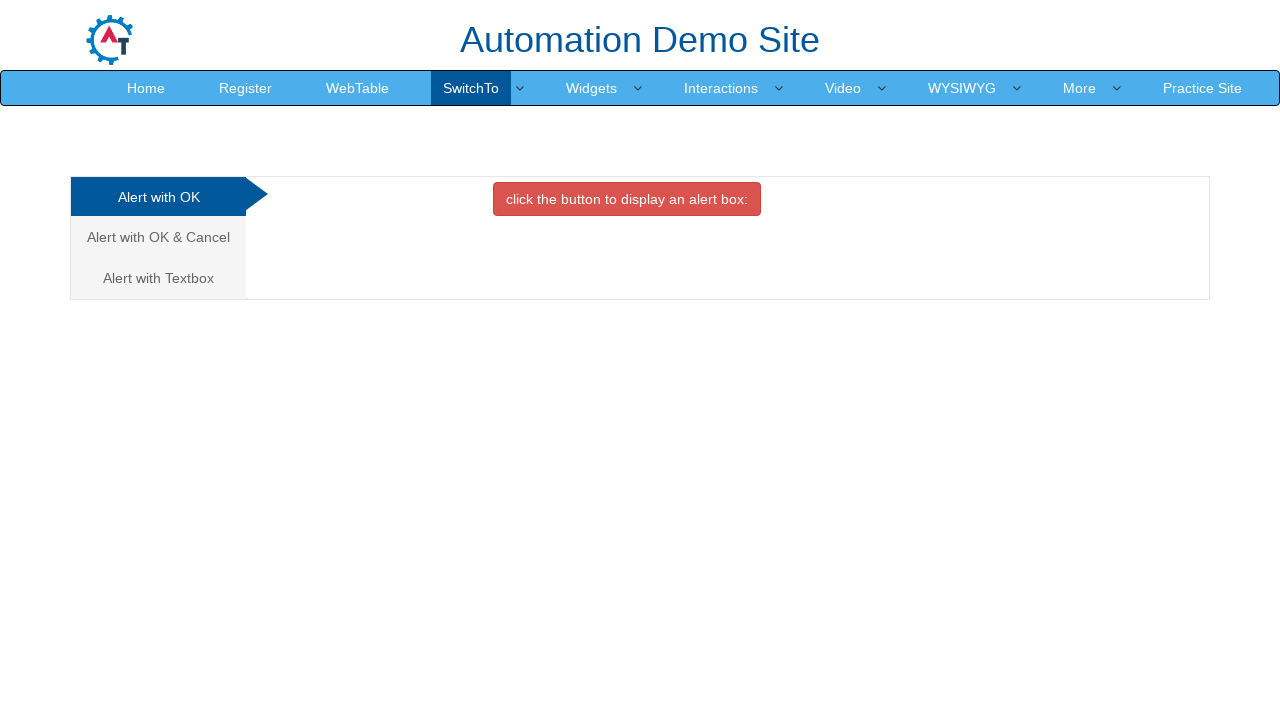

Clicked alert button to trigger alert dialog at (627, 199) on button.btn.btn-danger
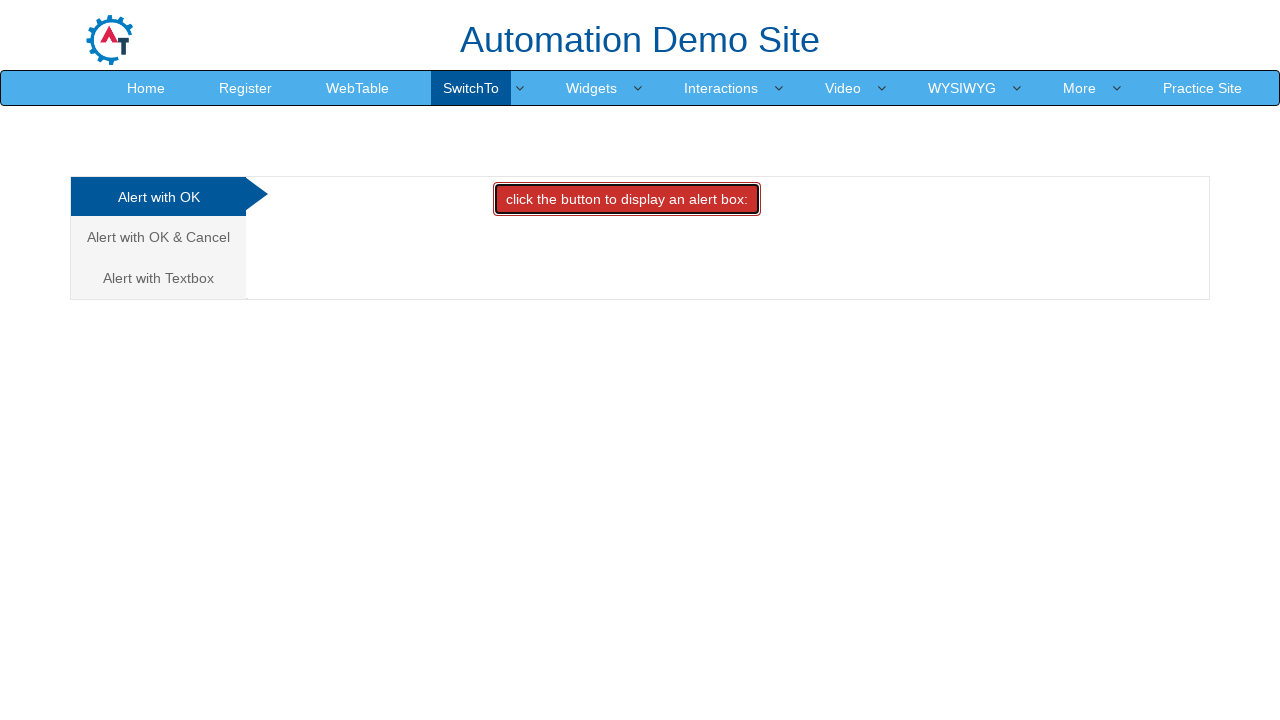

Set up dialog handler to accept alerts
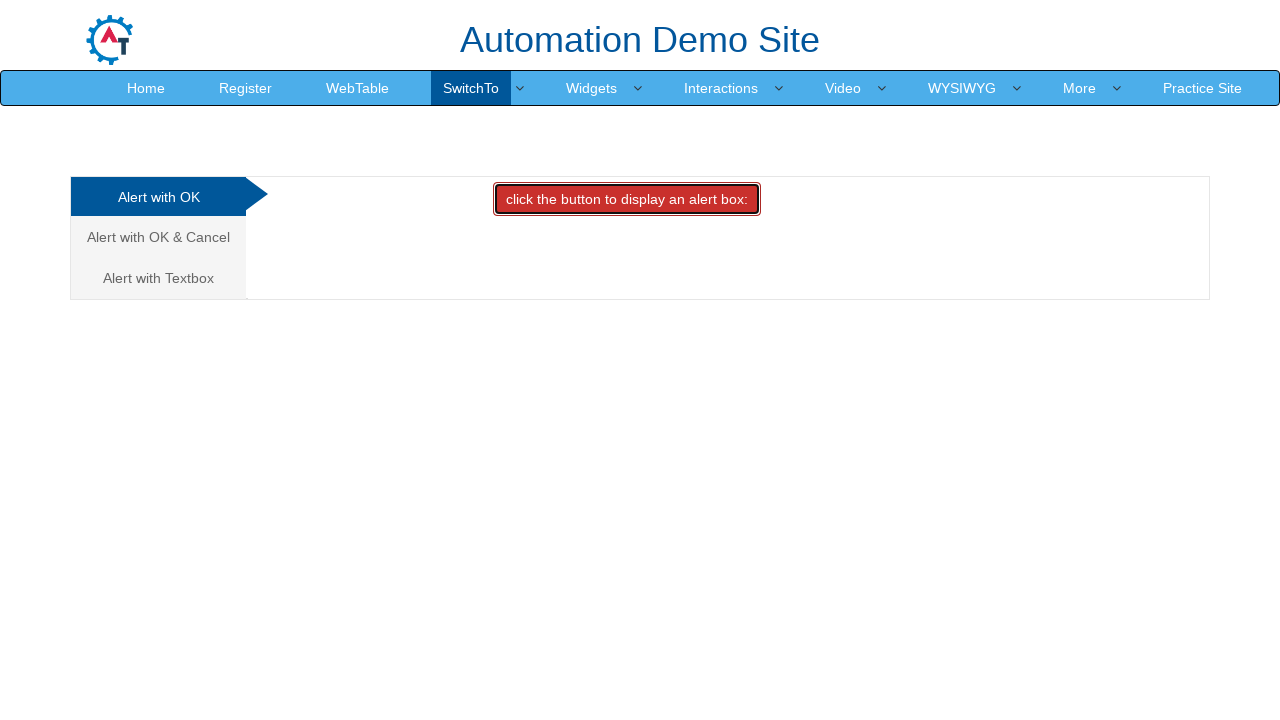

Waited 1000ms for dialog to appear and be accepted
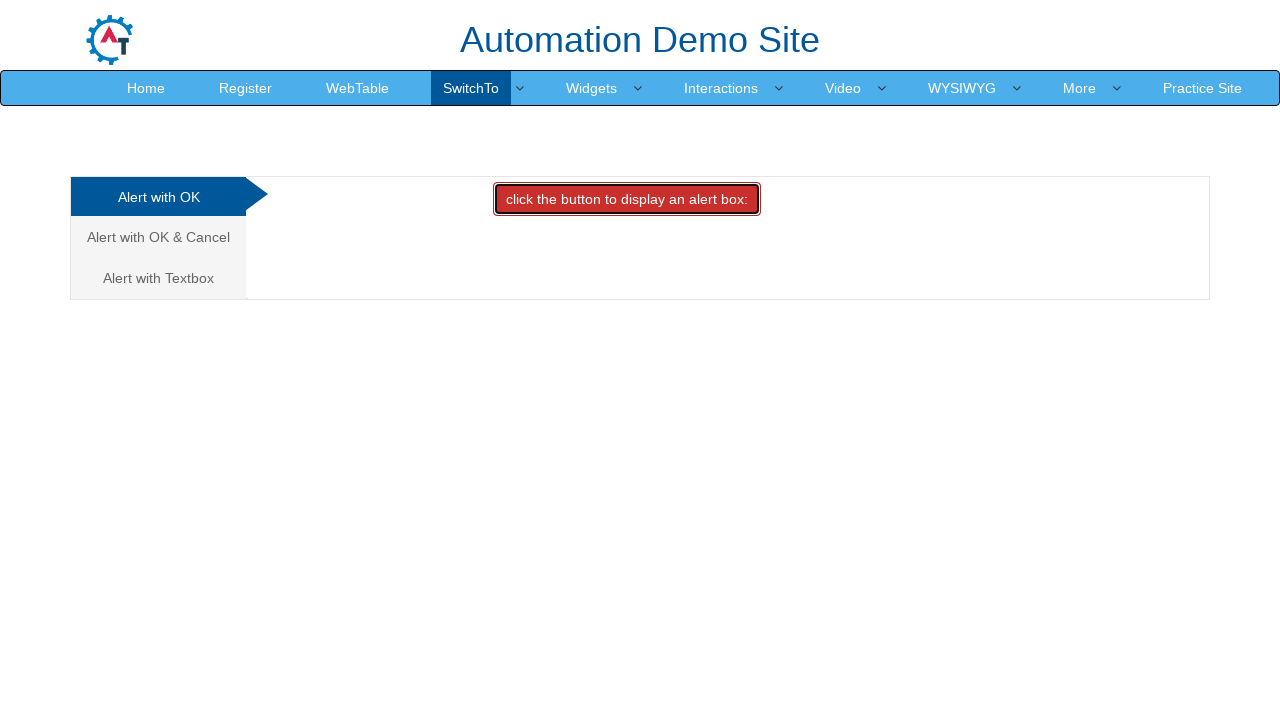

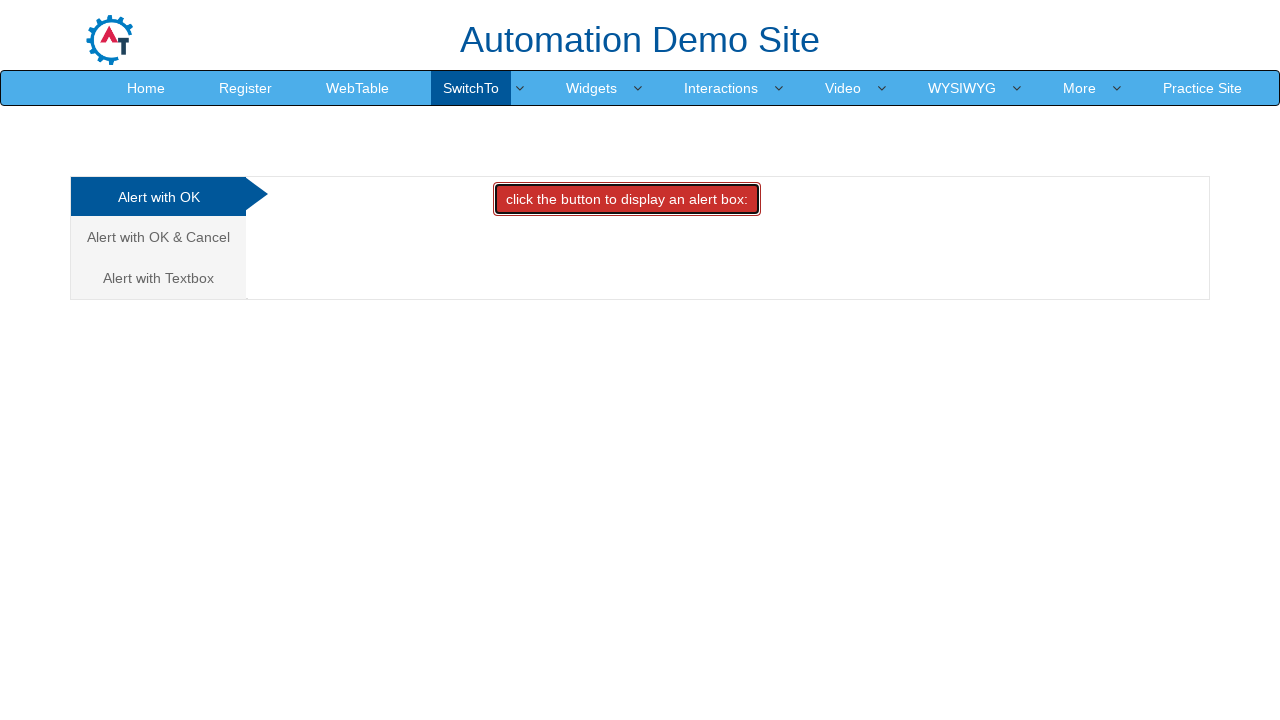